Tests that a todo item is removed if an empty string is entered during editing.

Starting URL: https://demo.playwright.dev/todomvc

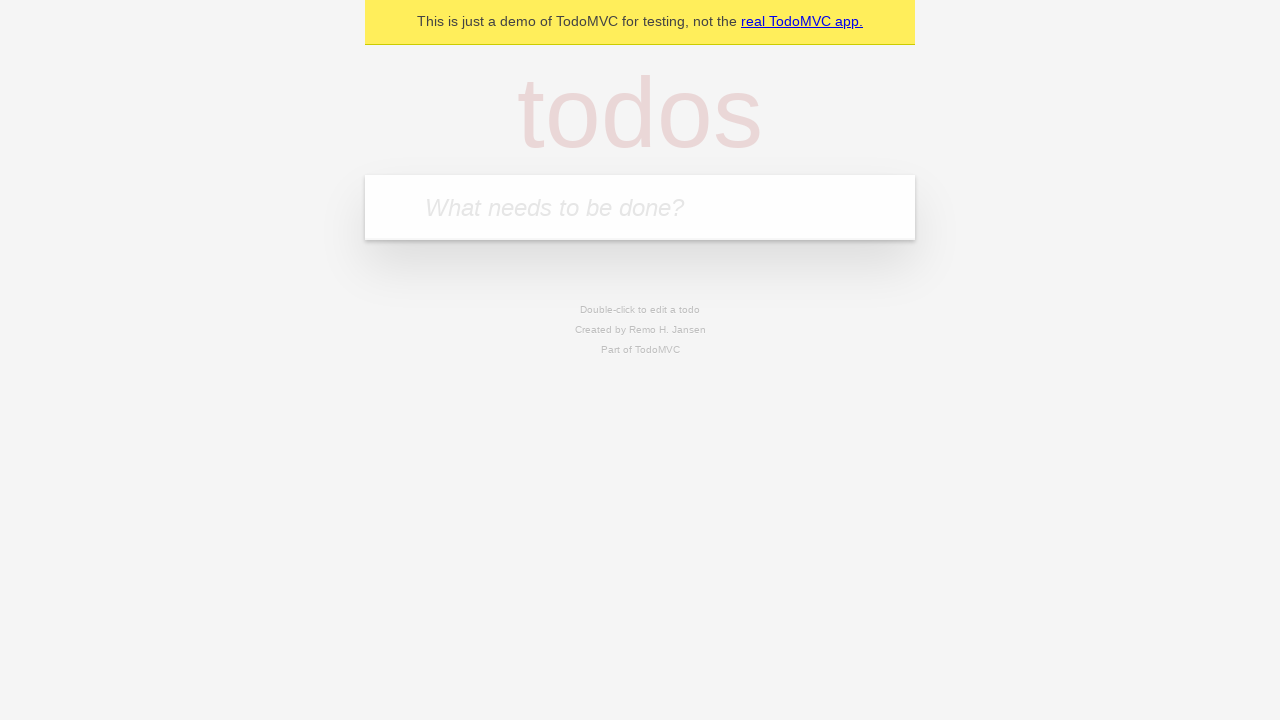

Filled todo input with 'buy some cheese' on internal:attr=[placeholder="What needs to be done?"i]
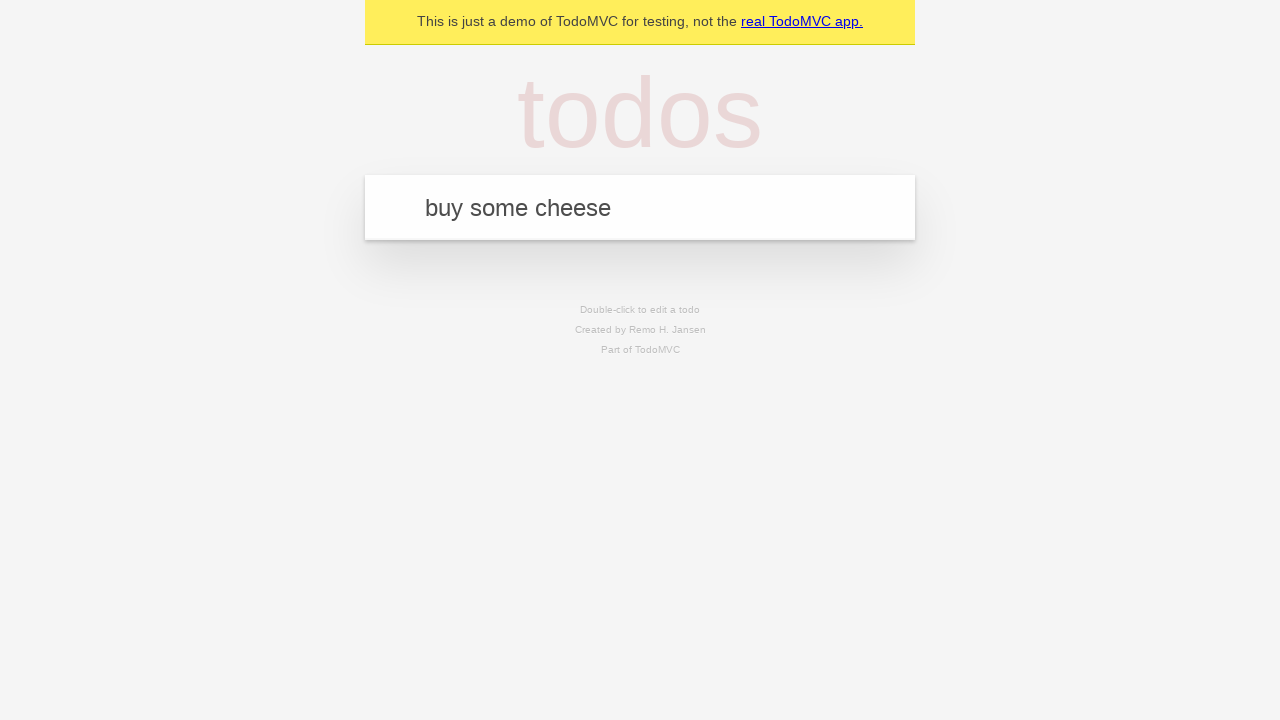

Pressed Enter to create first todo item on internal:attr=[placeholder="What needs to be done?"i]
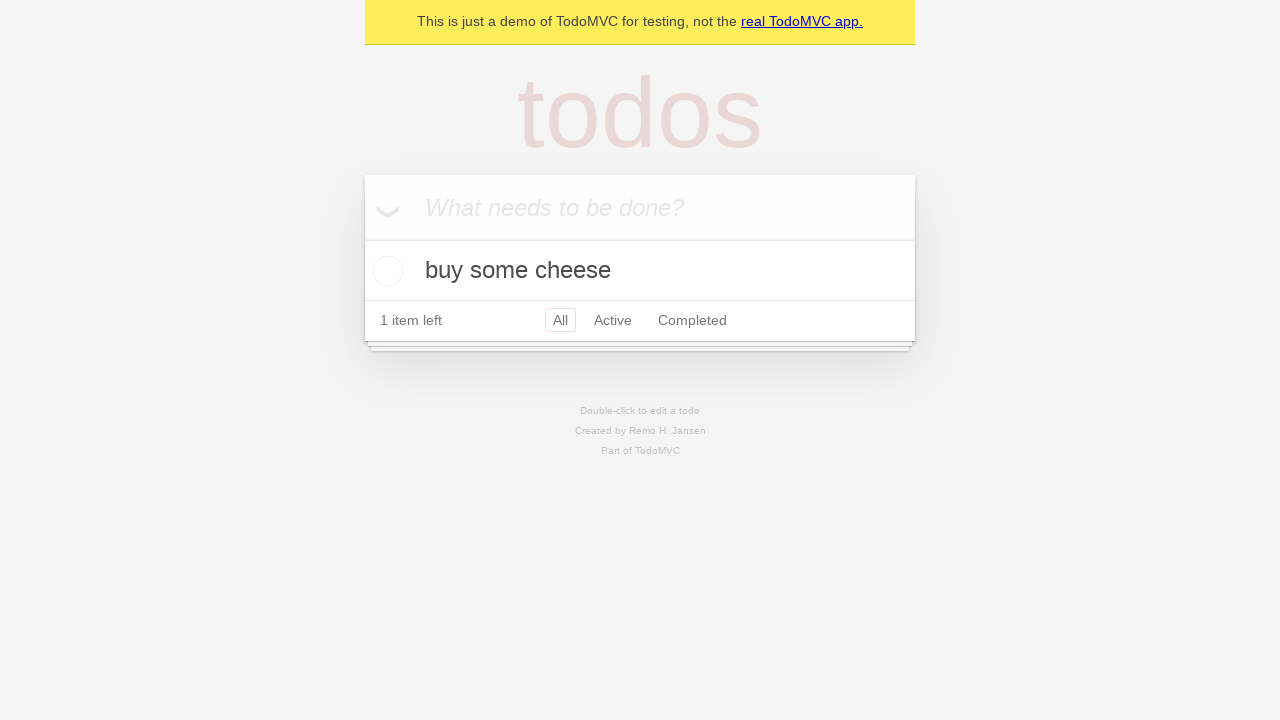

Filled todo input with 'feed the cat' on internal:attr=[placeholder="What needs to be done?"i]
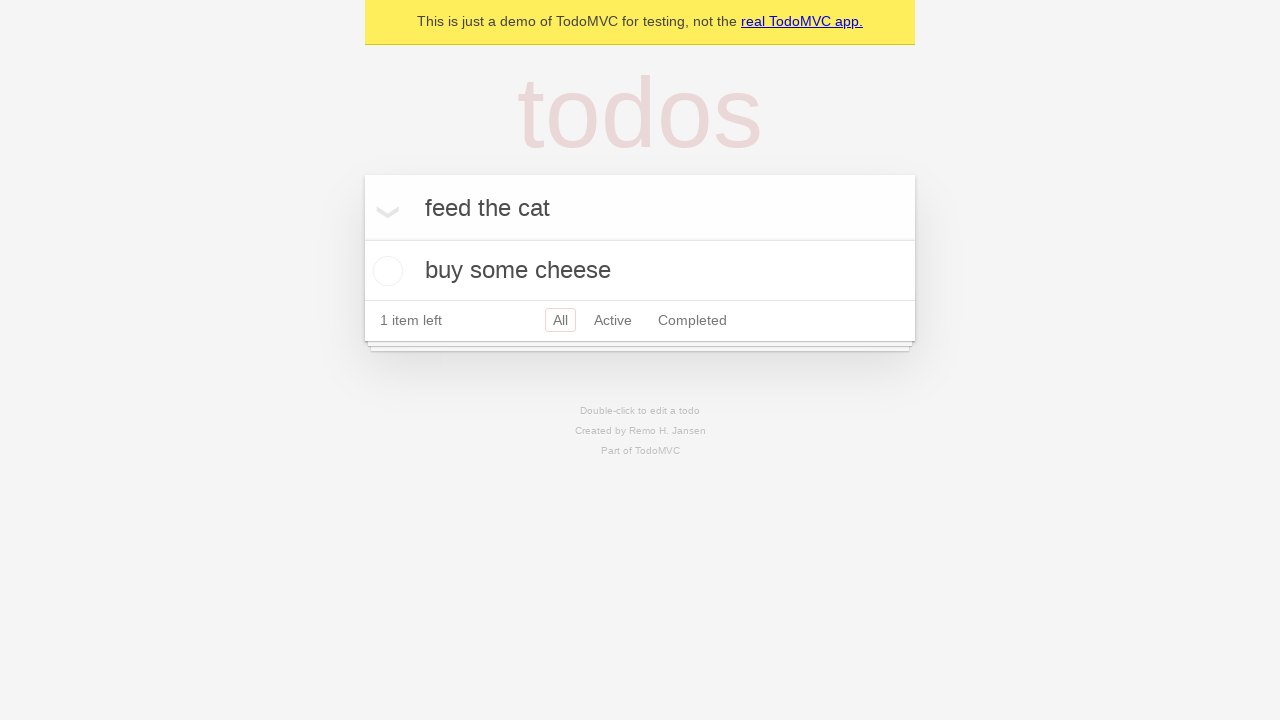

Pressed Enter to create second todo item on internal:attr=[placeholder="What needs to be done?"i]
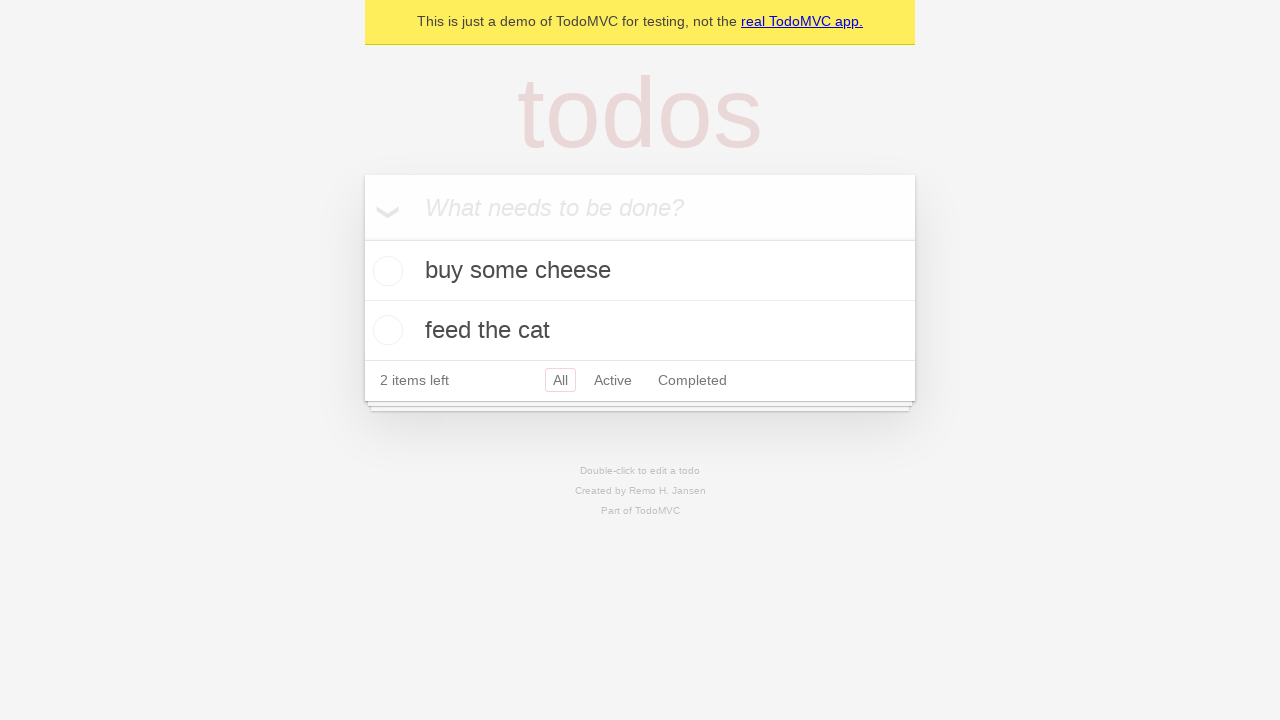

Filled todo input with 'book a doctors appointment' on internal:attr=[placeholder="What needs to be done?"i]
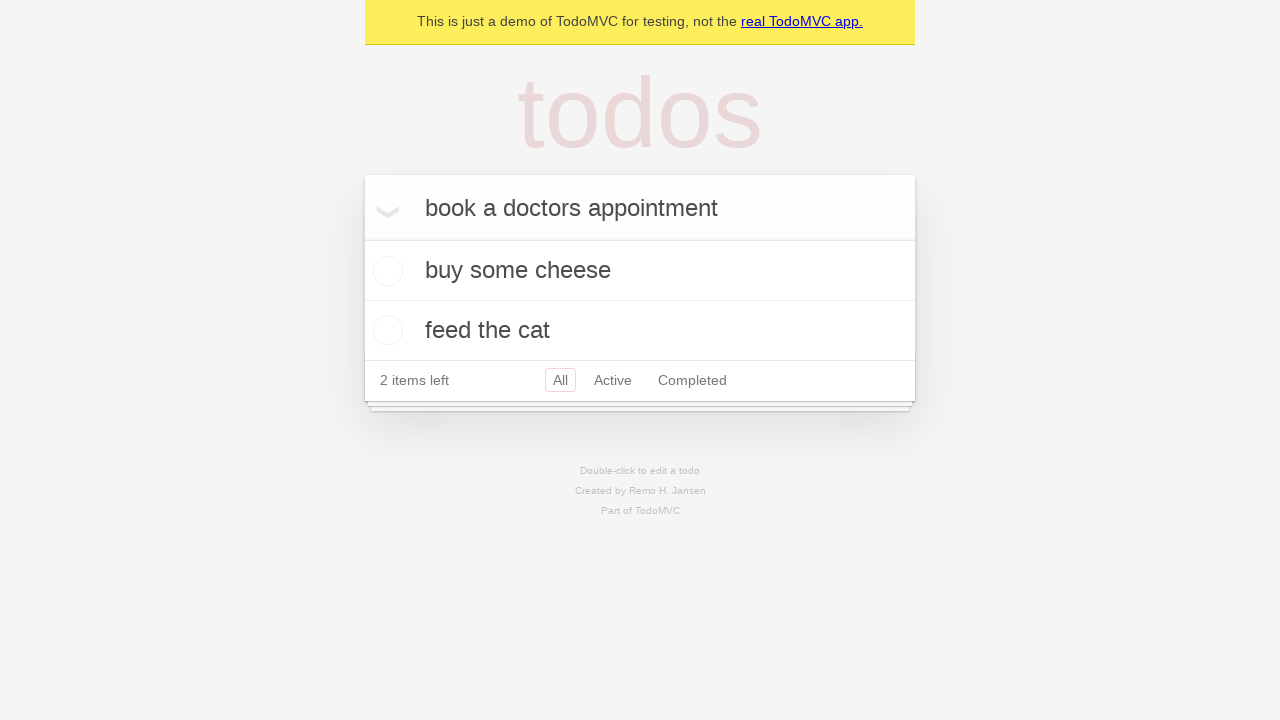

Pressed Enter to create third todo item on internal:attr=[placeholder="What needs to be done?"i]
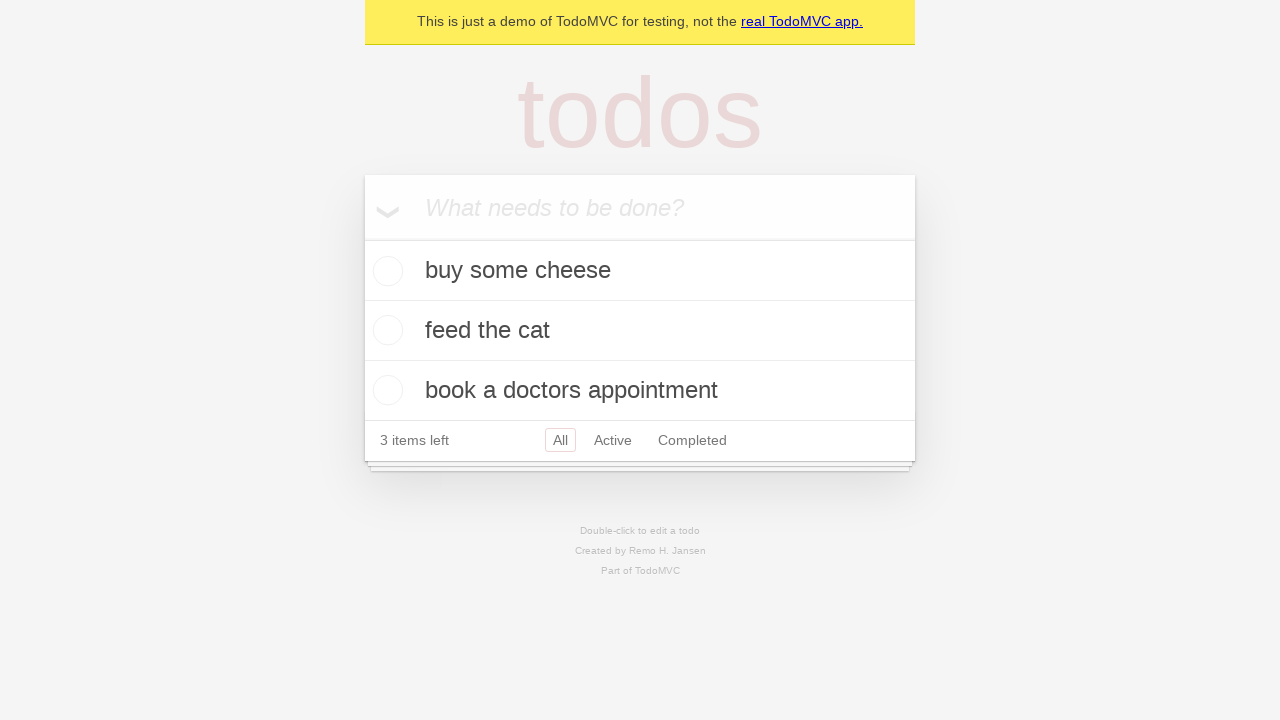

Double-clicked second todo item to enter edit mode at (640, 331) on internal:testid=[data-testid="todo-item"s] >> nth=1
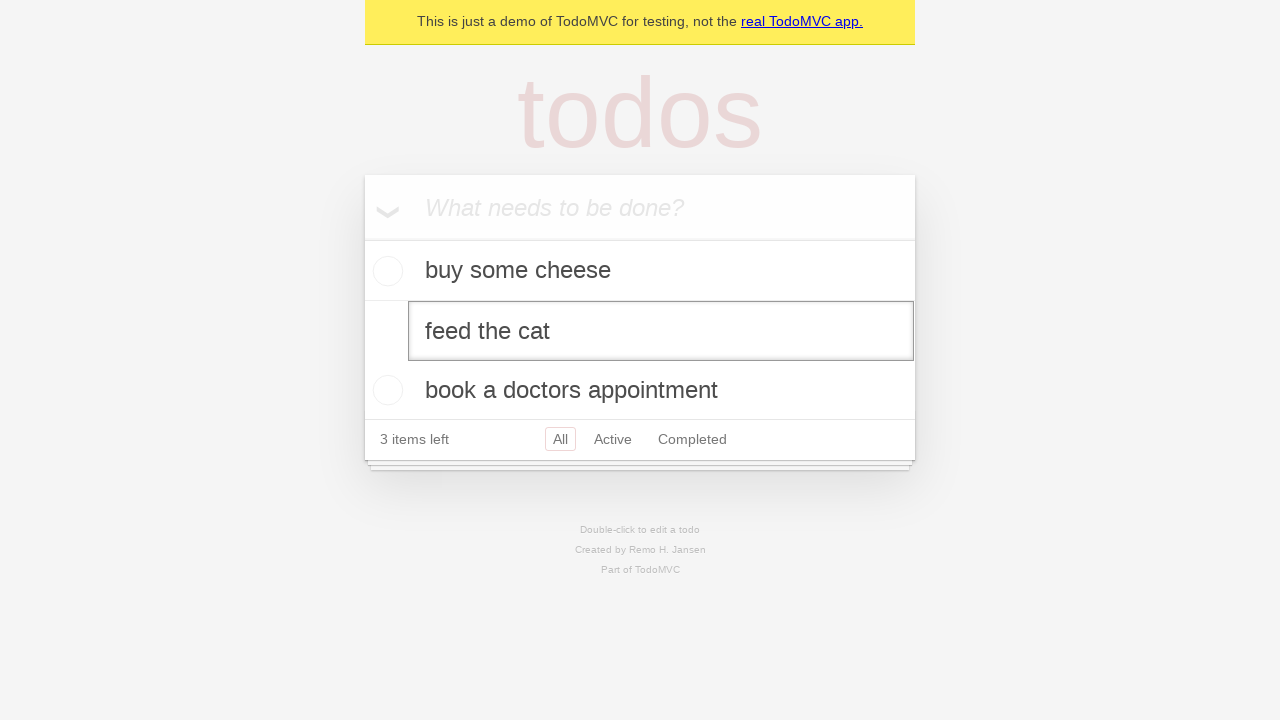

Cleared the todo item text by filling with empty string on internal:testid=[data-testid="todo-item"s] >> nth=1 >> internal:role=textbox[nam
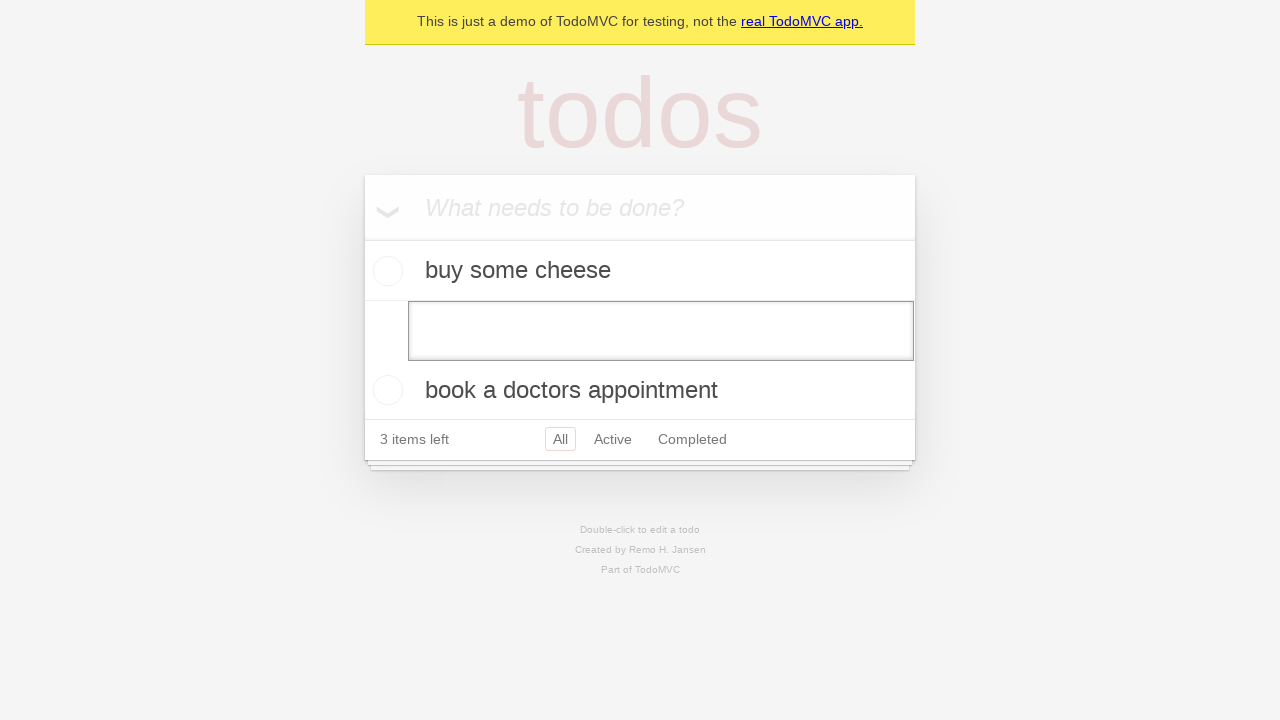

Pressed Enter to submit empty text and remove the todo item on internal:testid=[data-testid="todo-item"s] >> nth=1 >> internal:role=textbox[nam
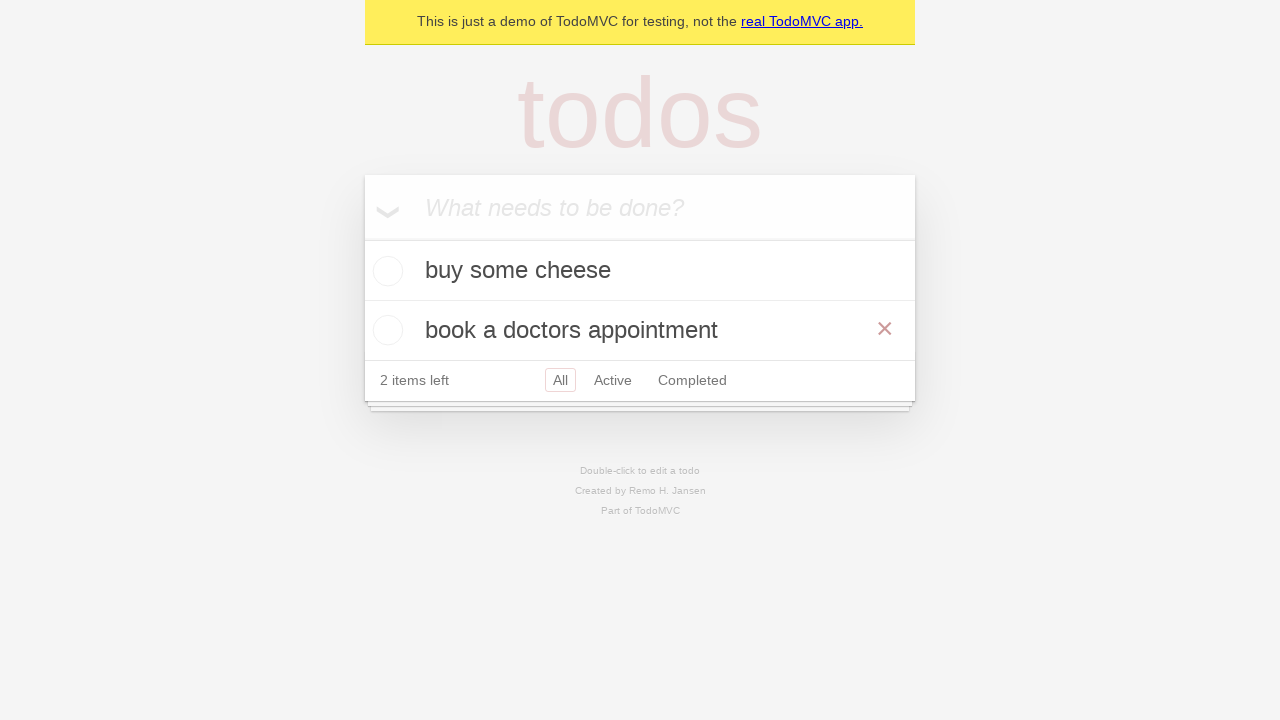

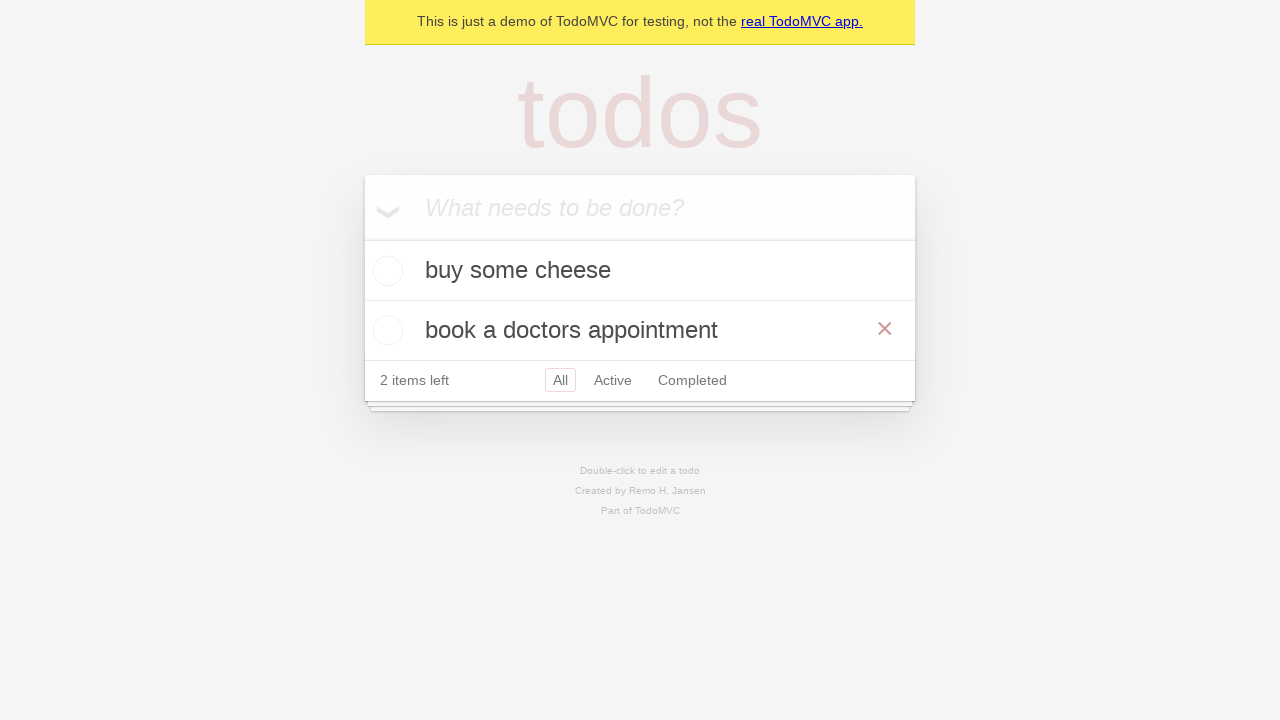